Tests the checkout process with various form data sets to validate form field handling and error messages

Starting URL: https://www.saucedemo.com/

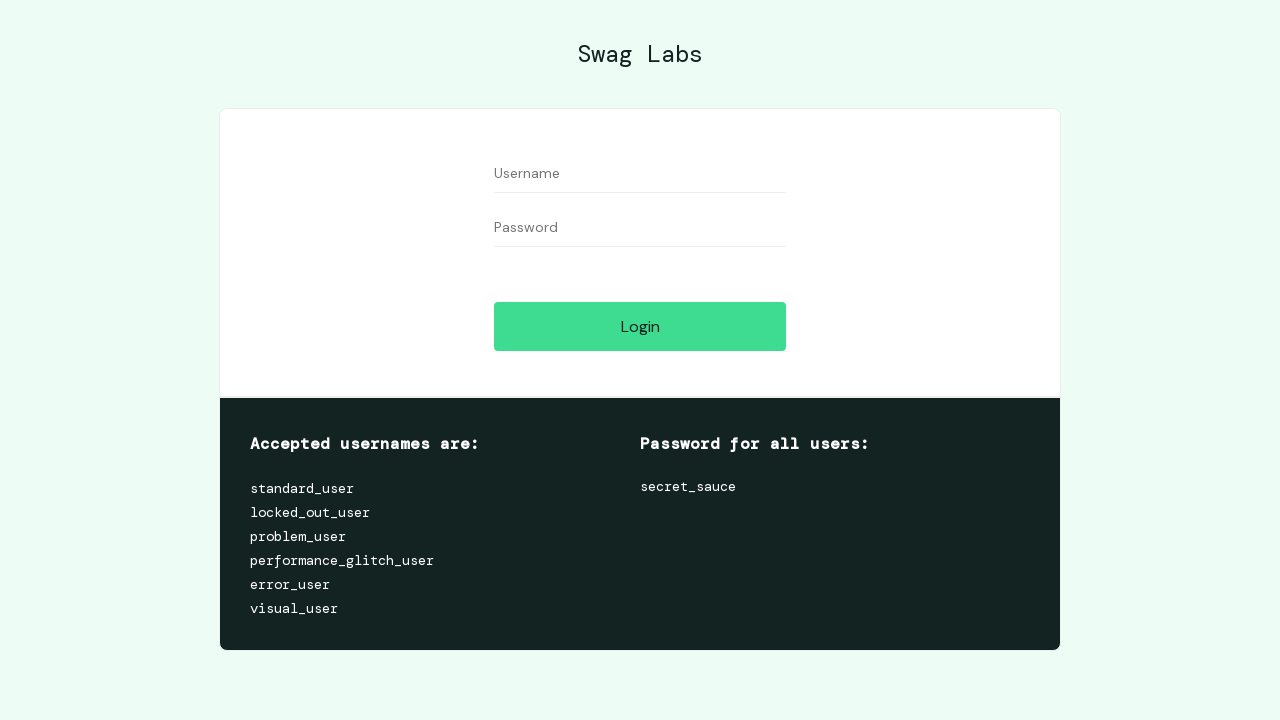

Filled username field with 'standard_user' on #user-name
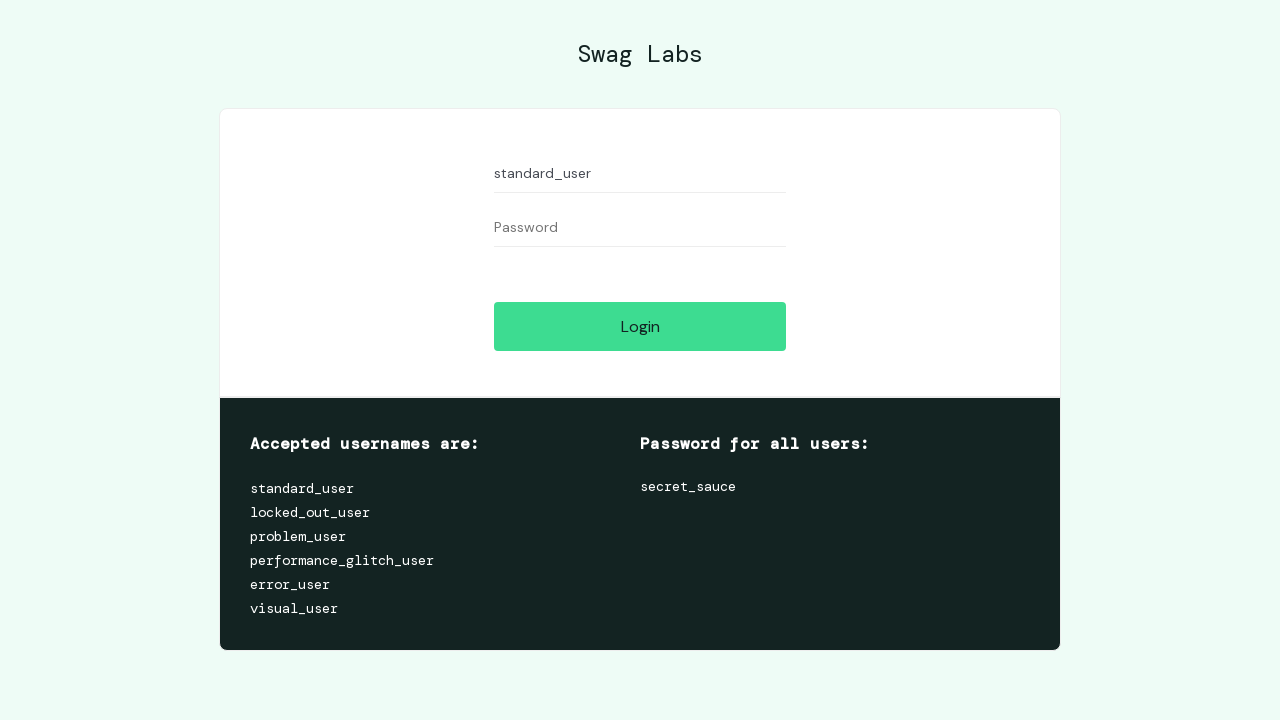

Filled password field with 'secret_sauce' on #password
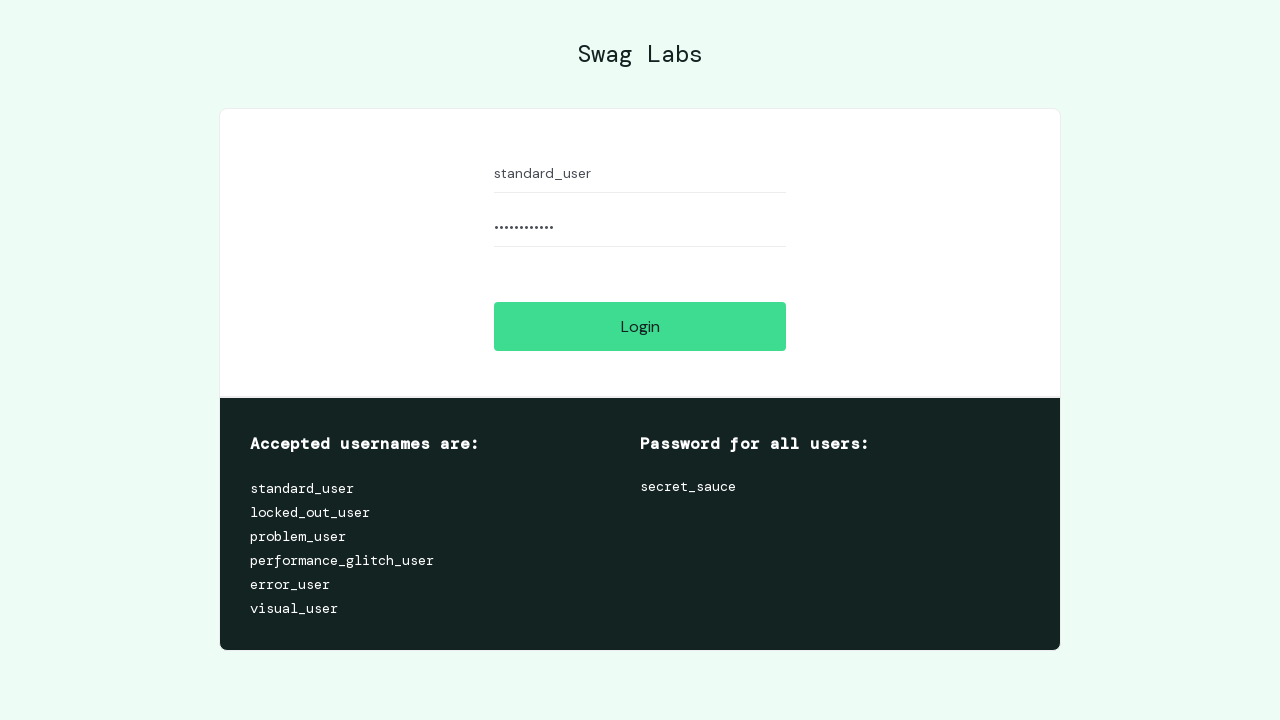

Clicked login button at (640, 326) on #login-button
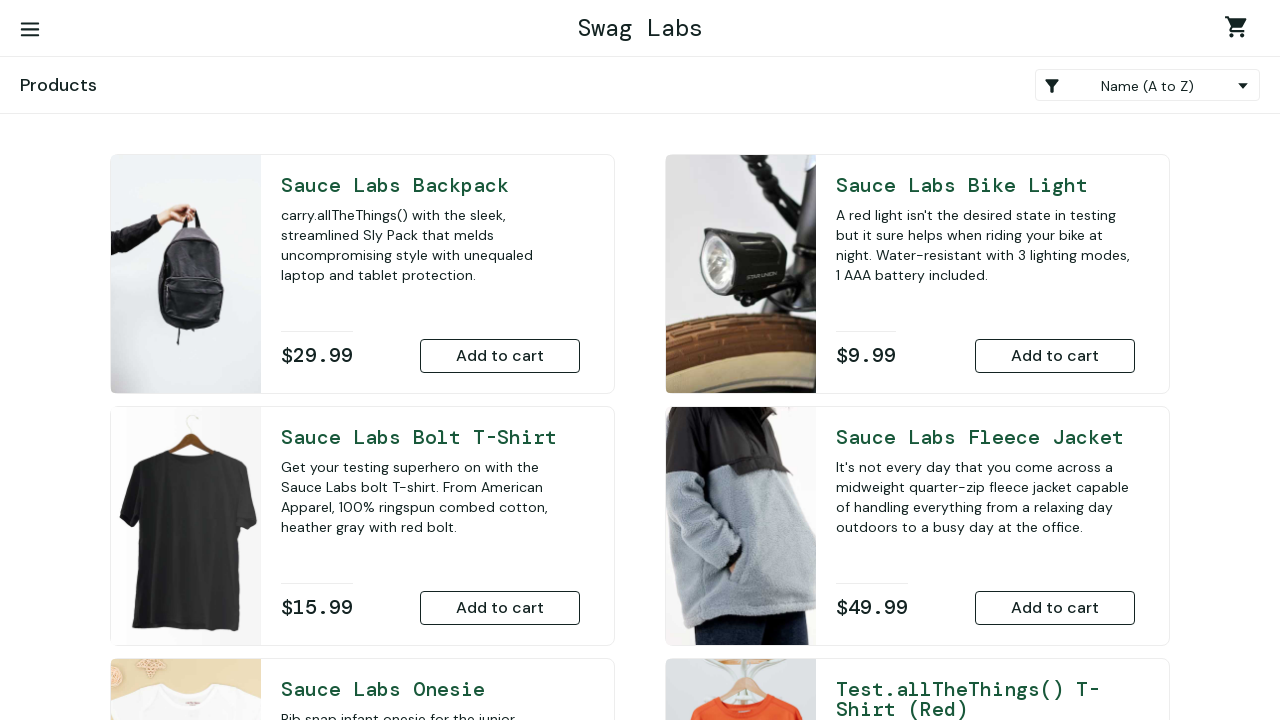

Inventory page loaded successfully
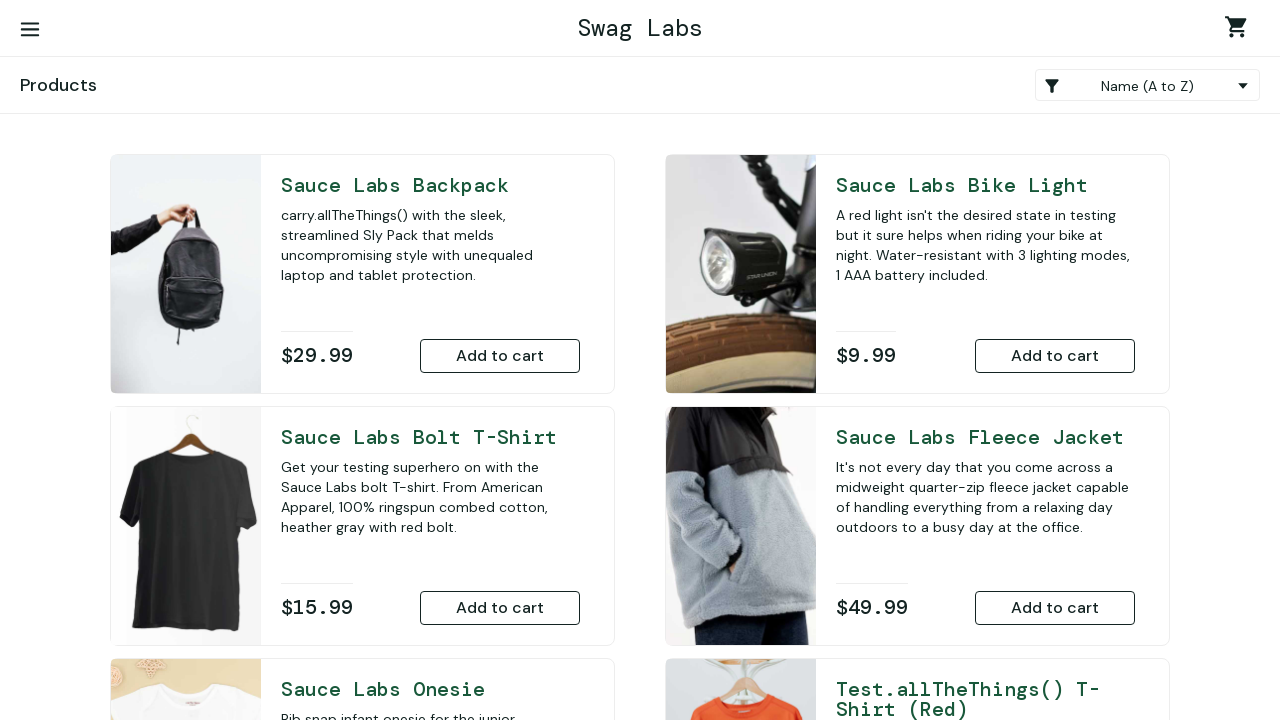

Added Sauce Labs Backpack to cart at (500, 356) on button[data-test='add-to-cart-sauce-labs-backpack']
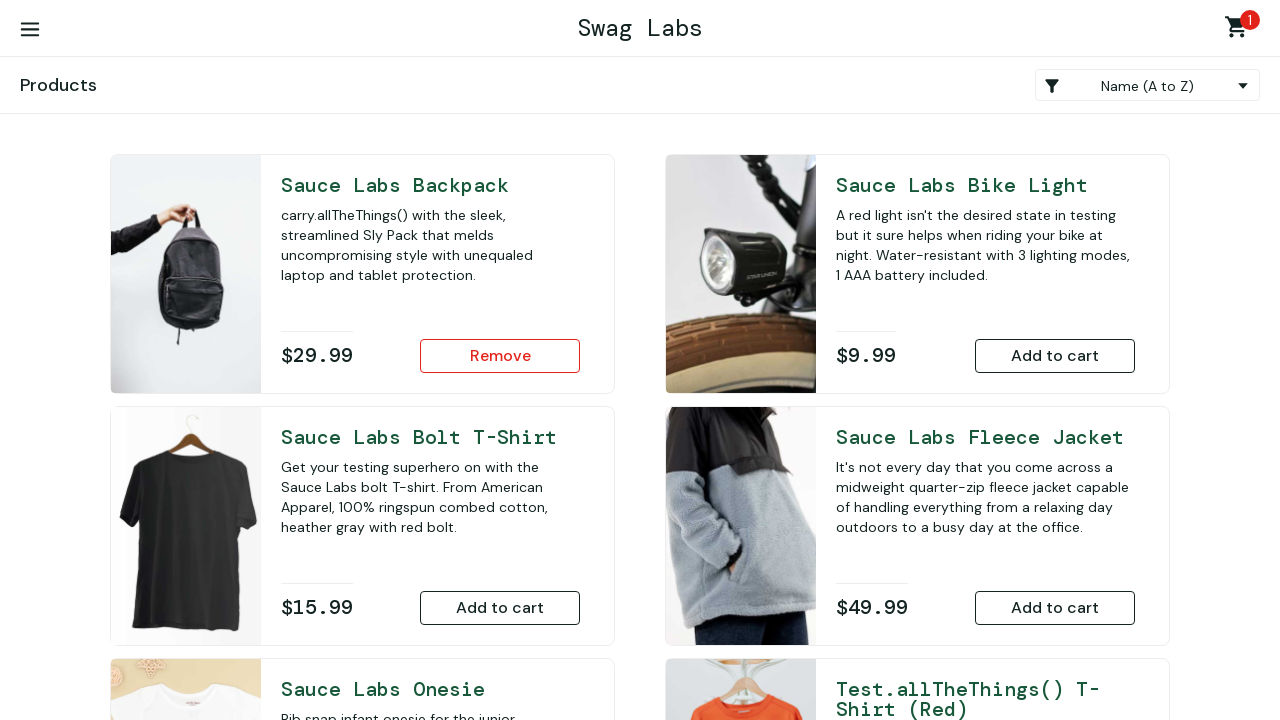

Navigated to shopping cart at (1240, 30) on .shopping_cart_link
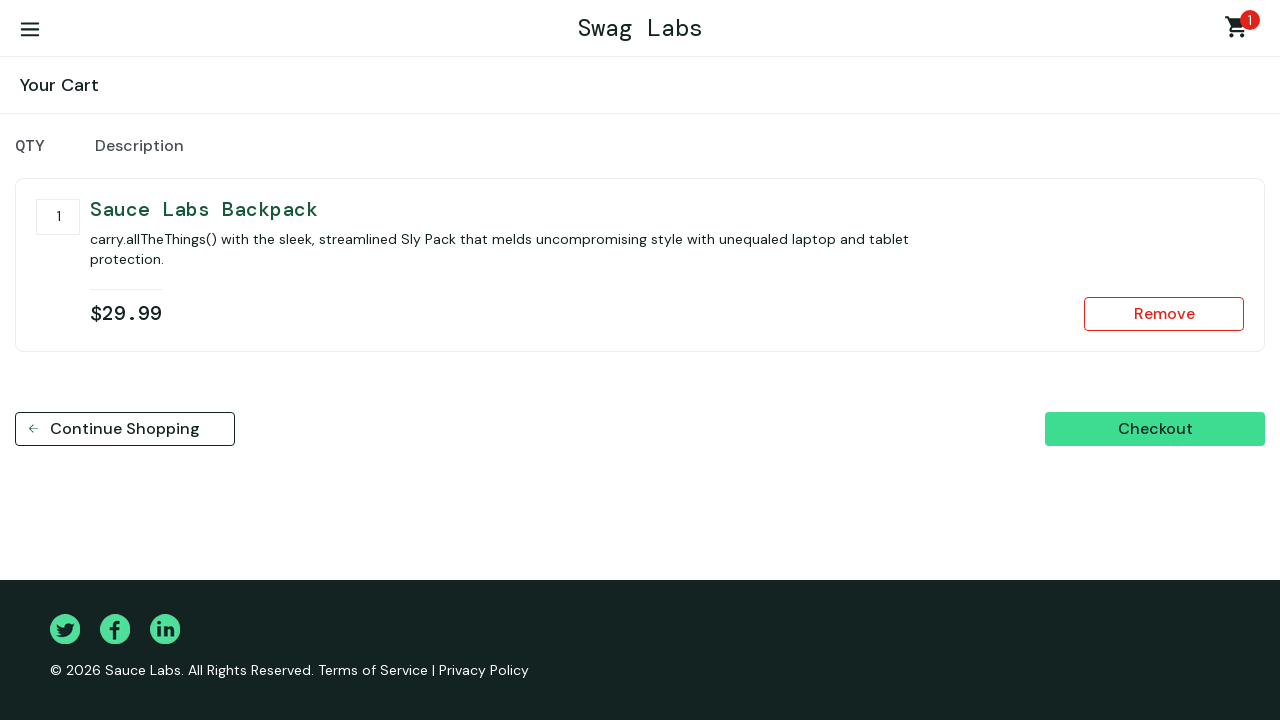

Clicked checkout button at (1155, 429) on #checkout
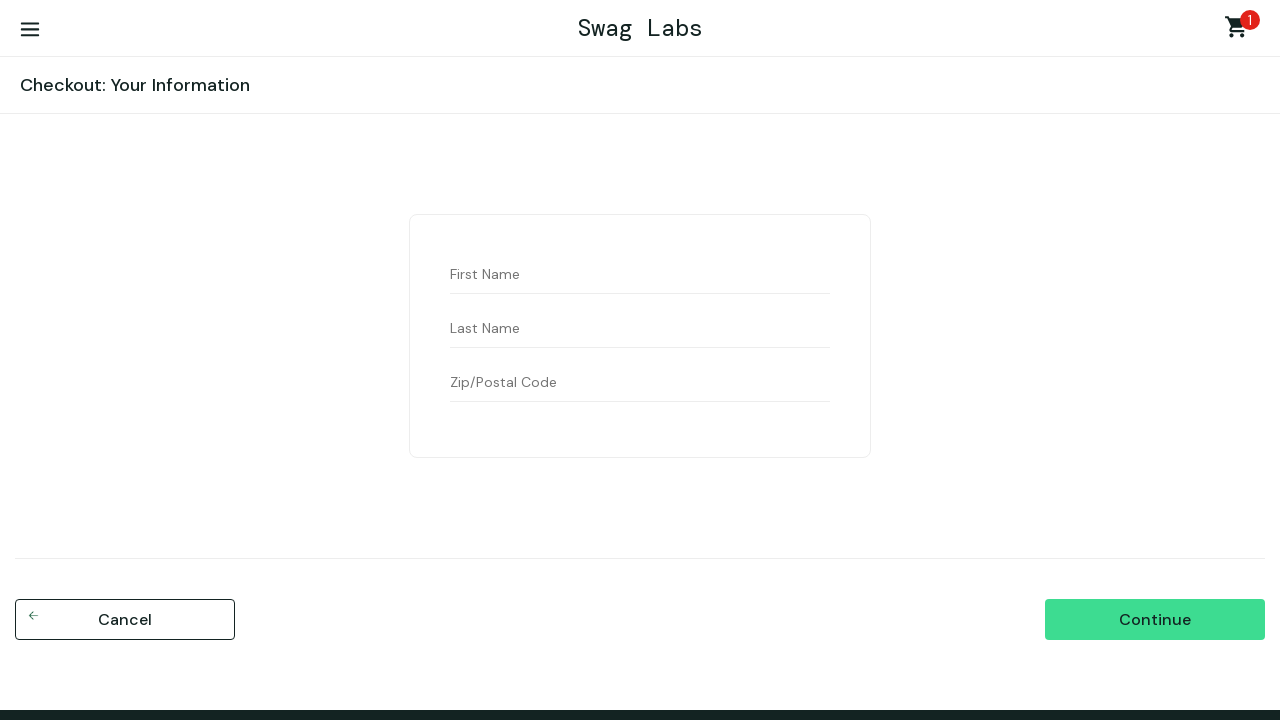

Filled first name field with 'Alice' on #first-name
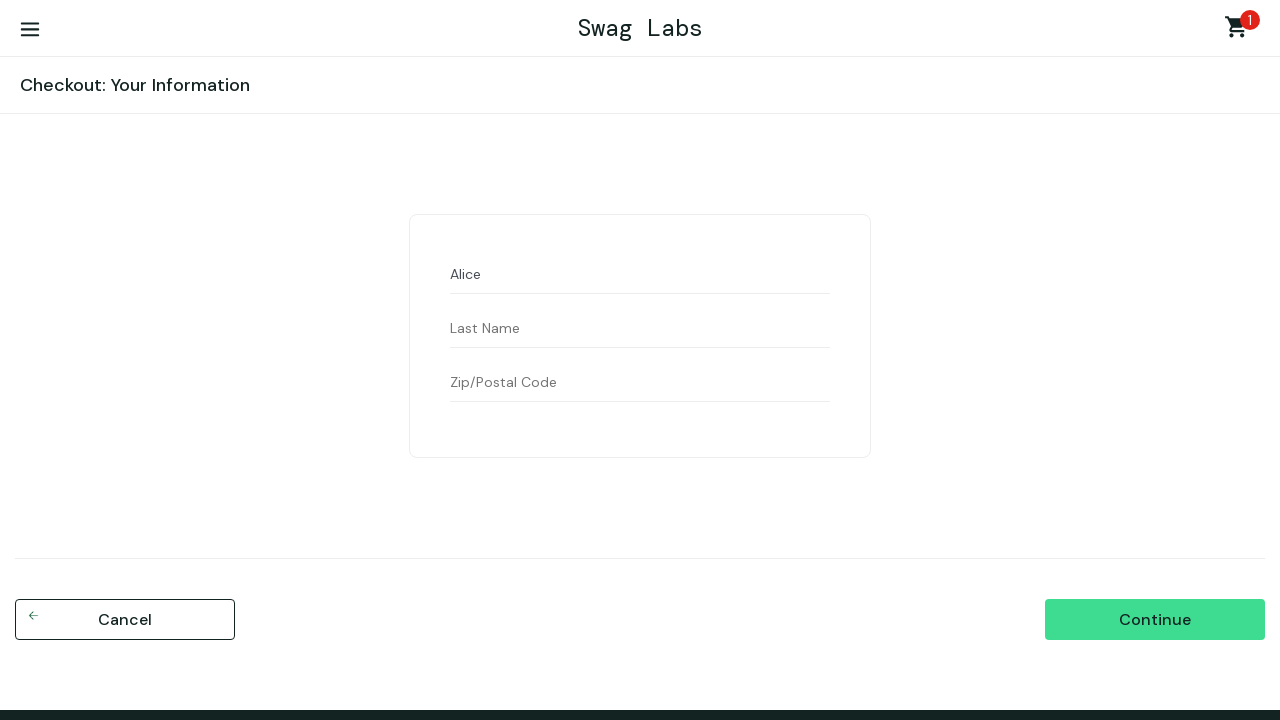

Filled last name field with 'Smith' on #last-name
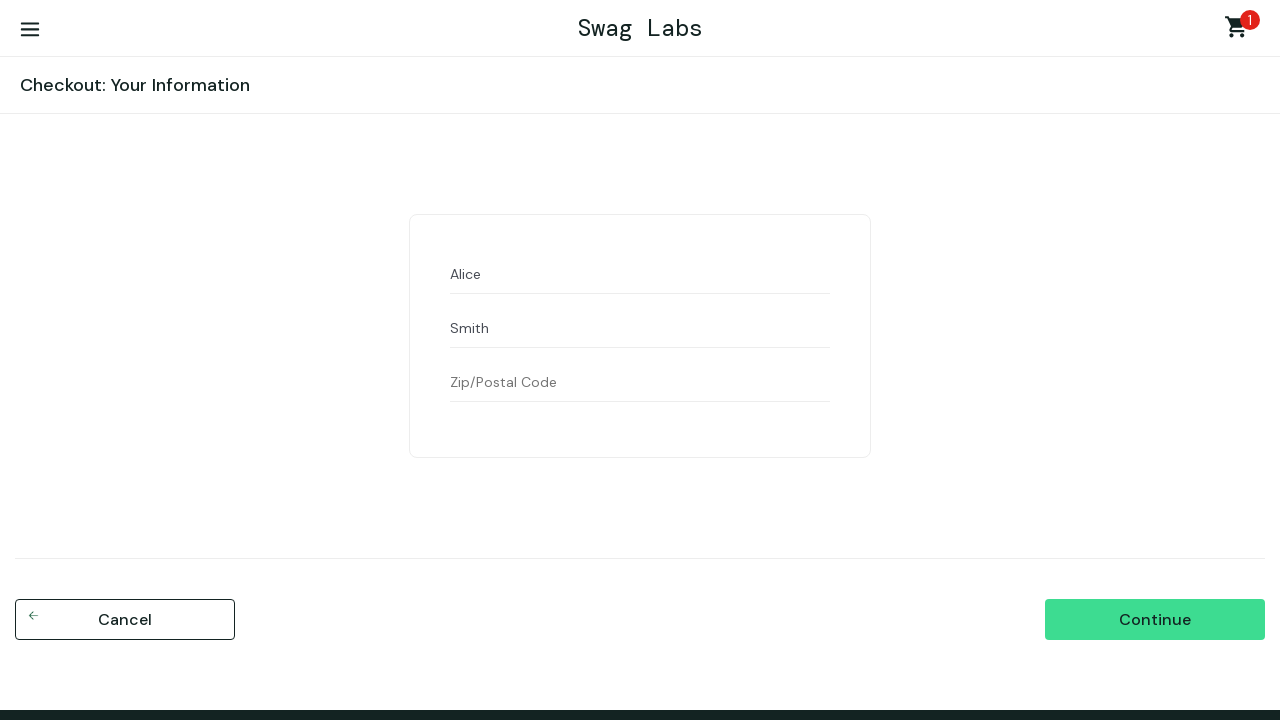

Filled postal code field with '90210' on #postal-code
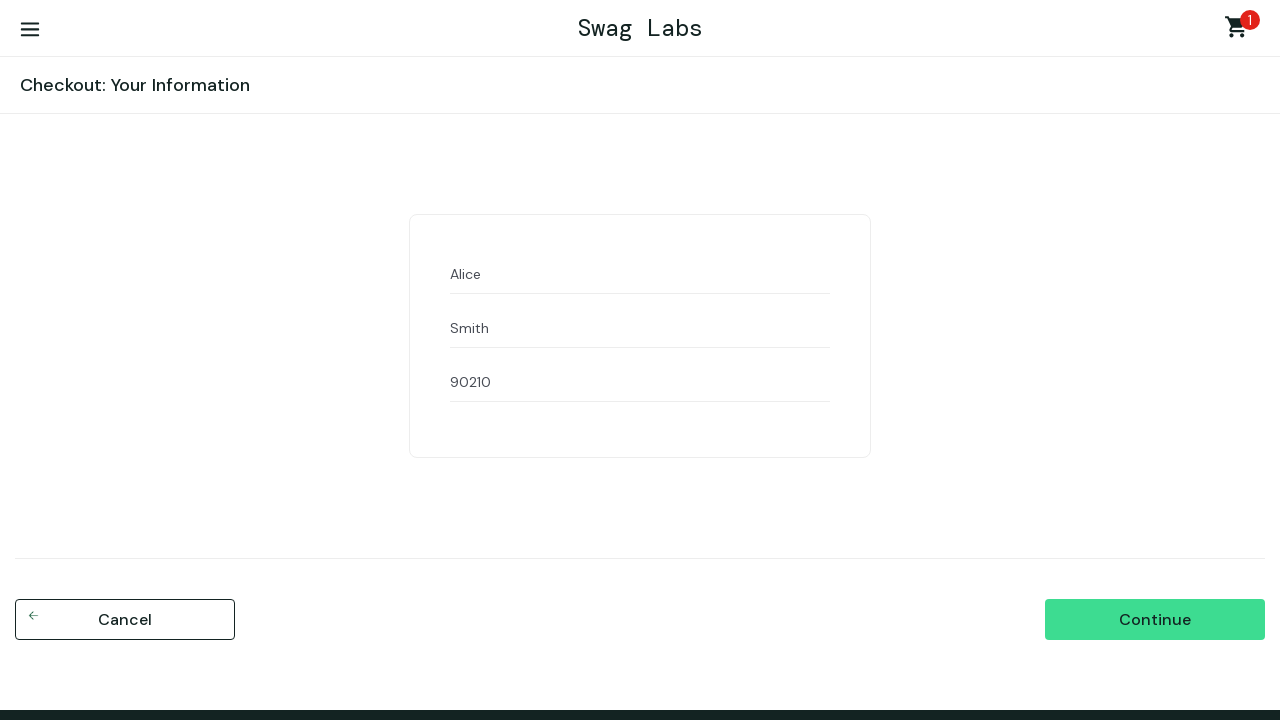

Clicked continue button to proceed to checkout overview at (1155, 620) on #continue
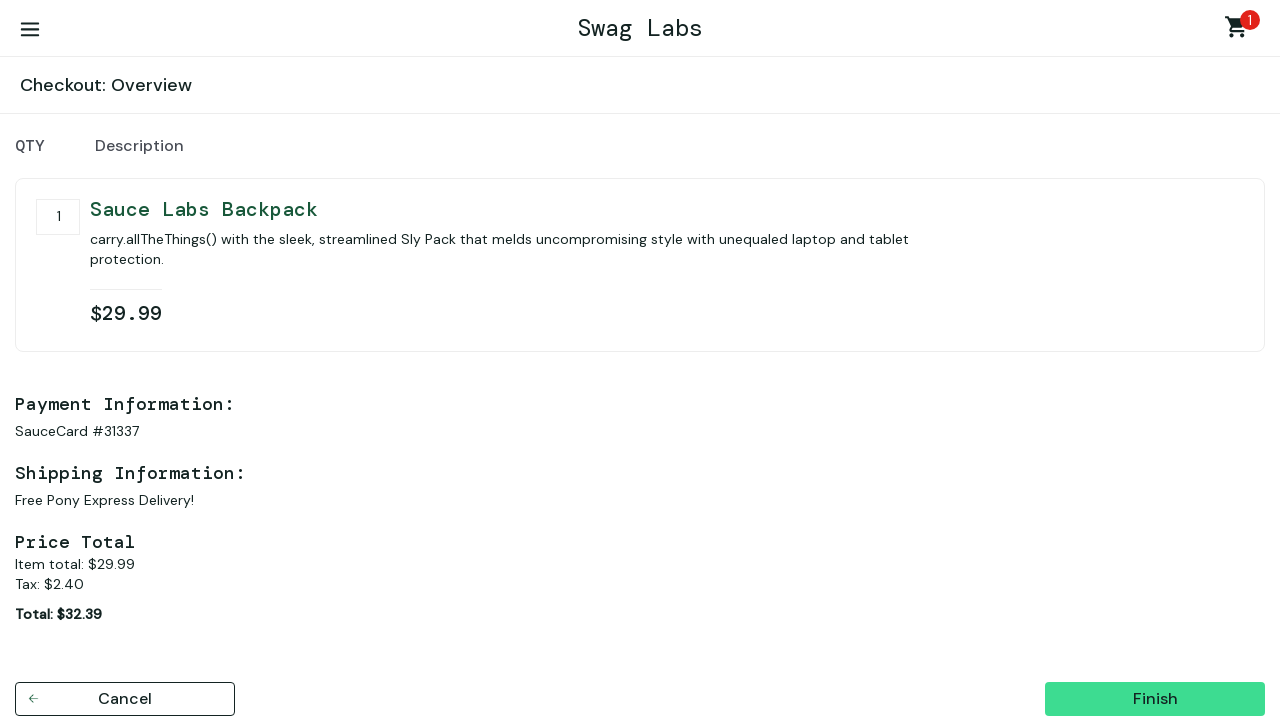

Checkout overview page loaded
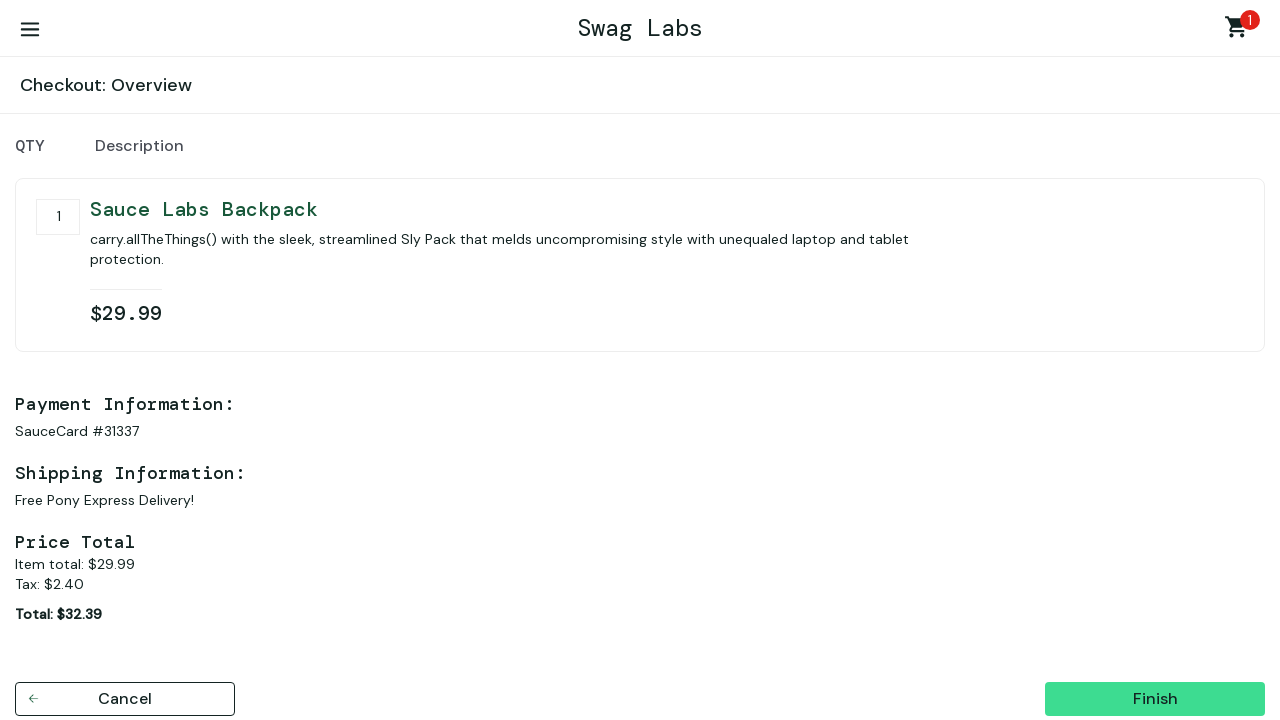

Clicked finish button to complete checkout at (1155, 699) on #finish
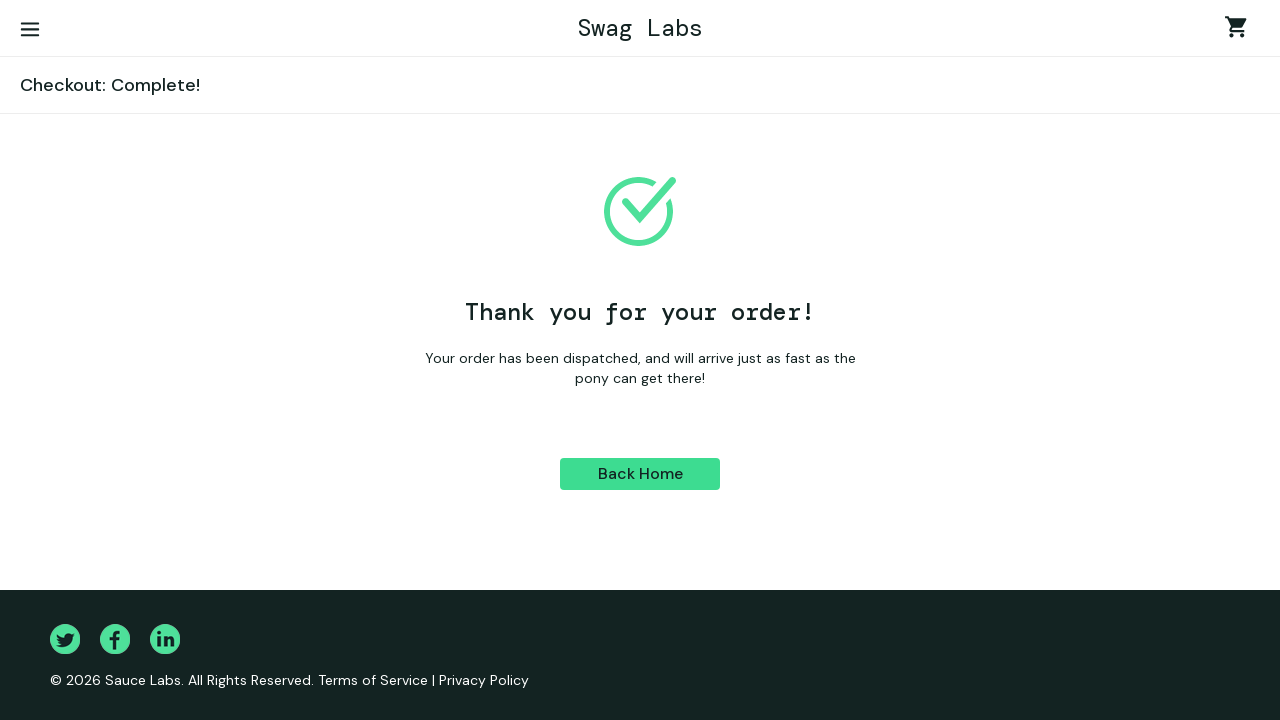

Order confirmation page displayed
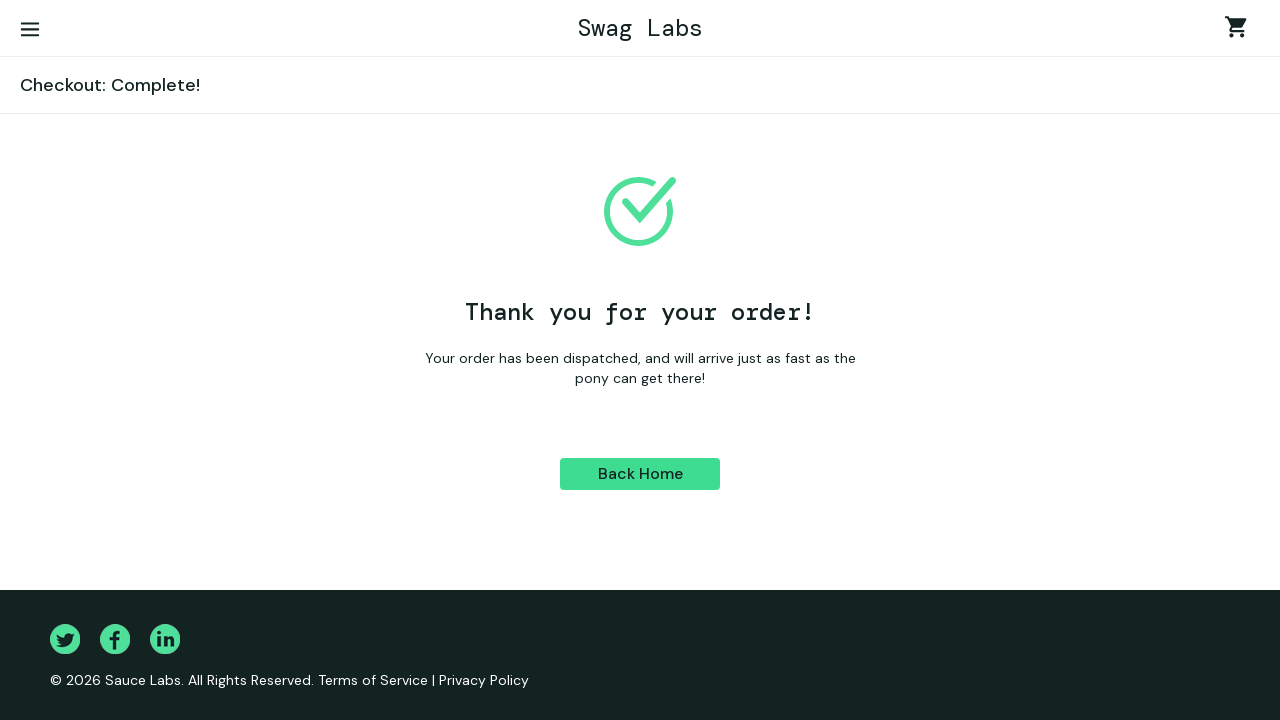

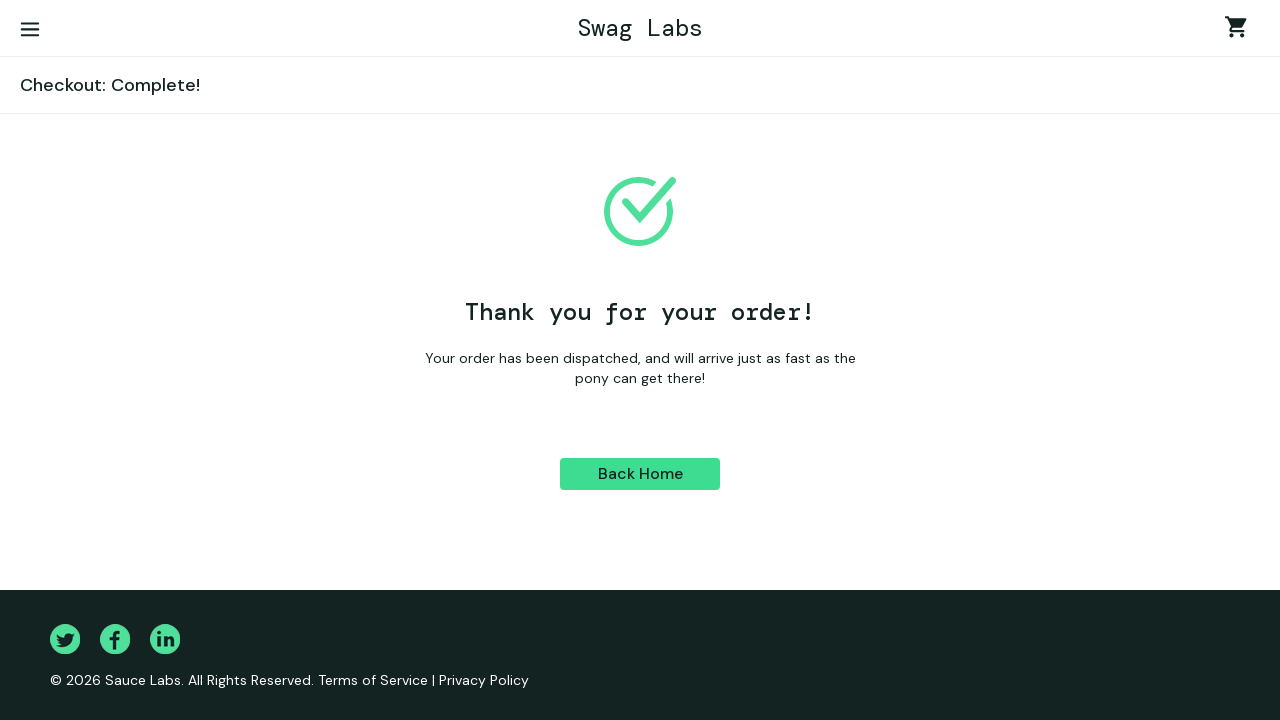